Navigates to the Air Vistara airline website homepage

Starting URL: https://www.airvistara.com/in/en

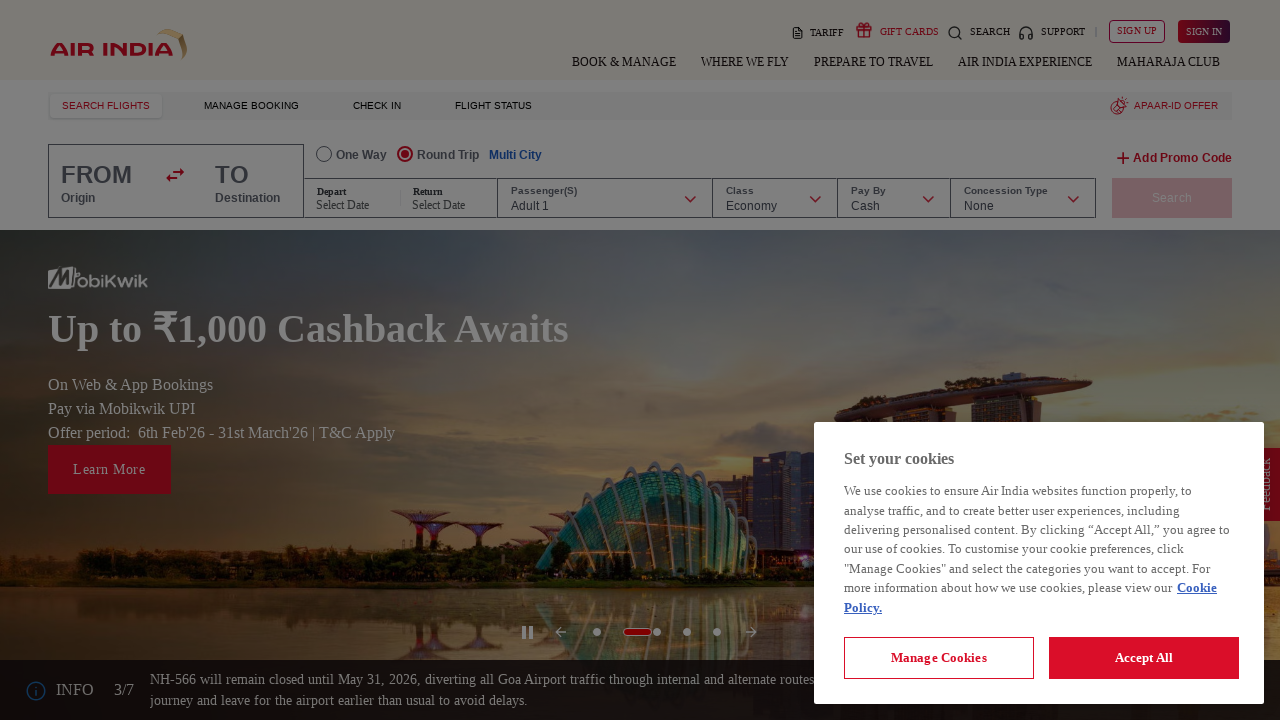

Navigated to Air Vistara airline website homepage
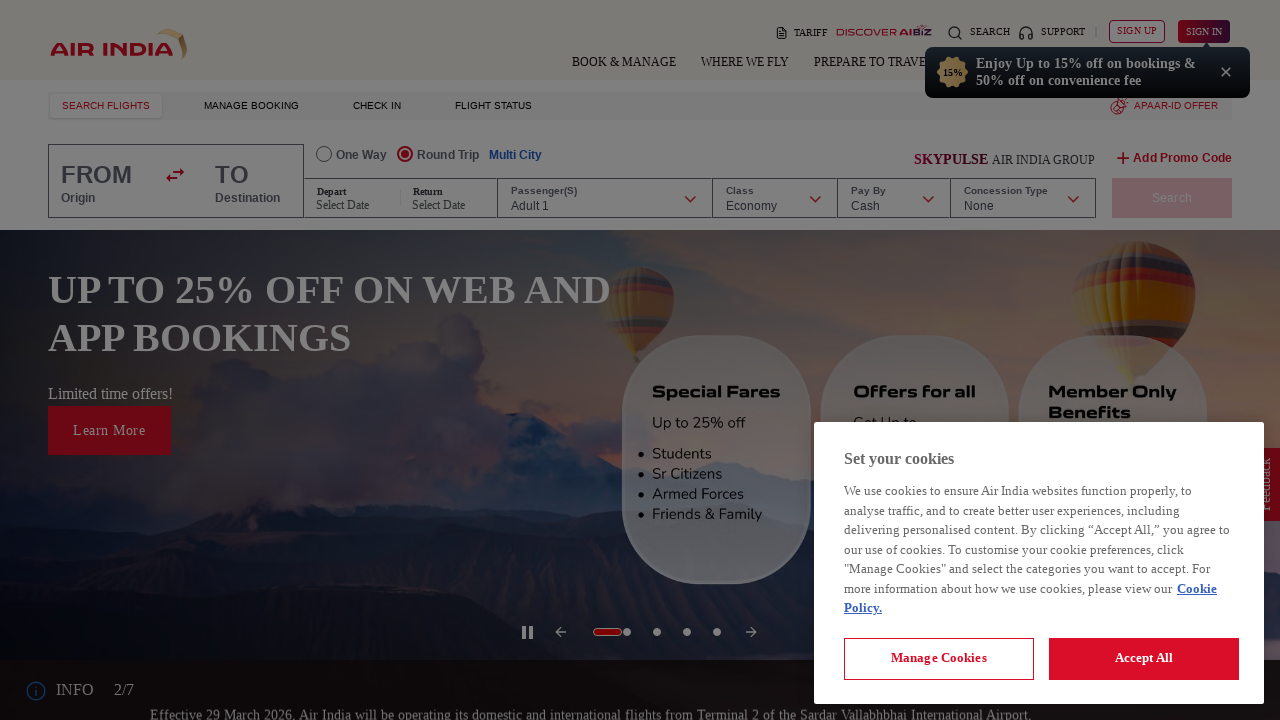

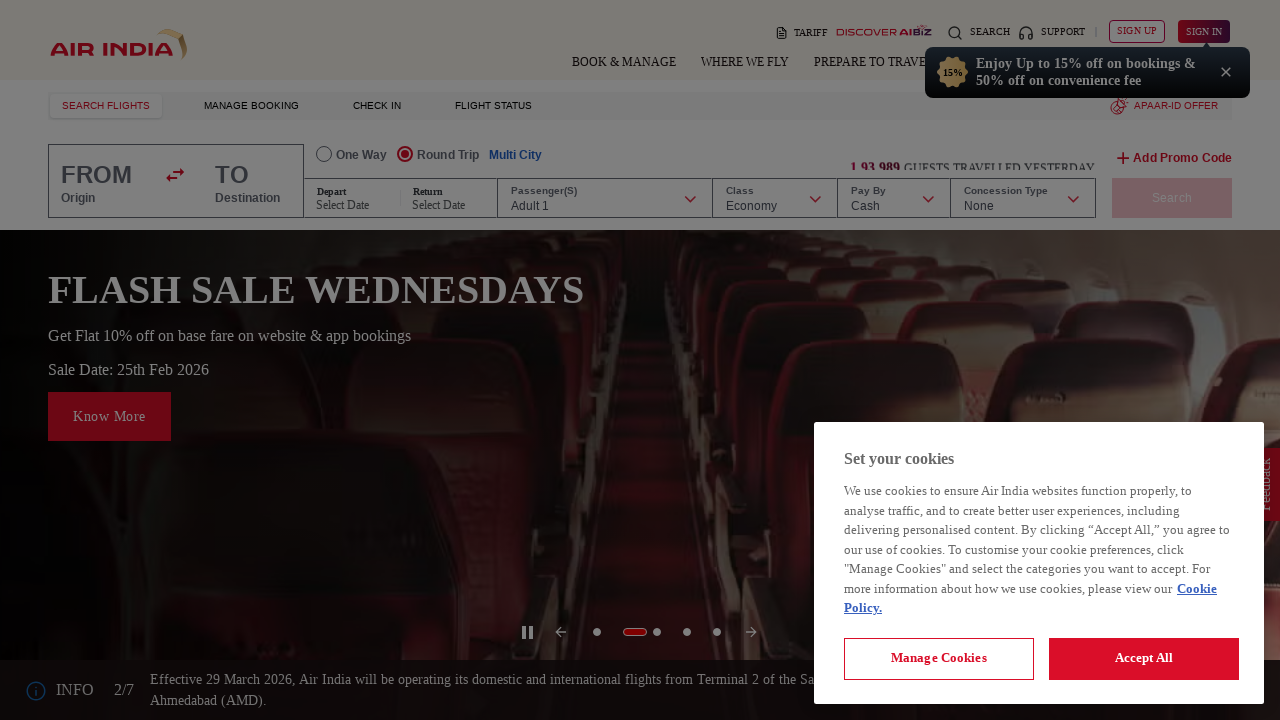